Tests dropdown selection functionality by selecting an option from a dropdown menu

Starting URL: https://www.lambdatest.com/selenium-playground/select-dropdown-demo

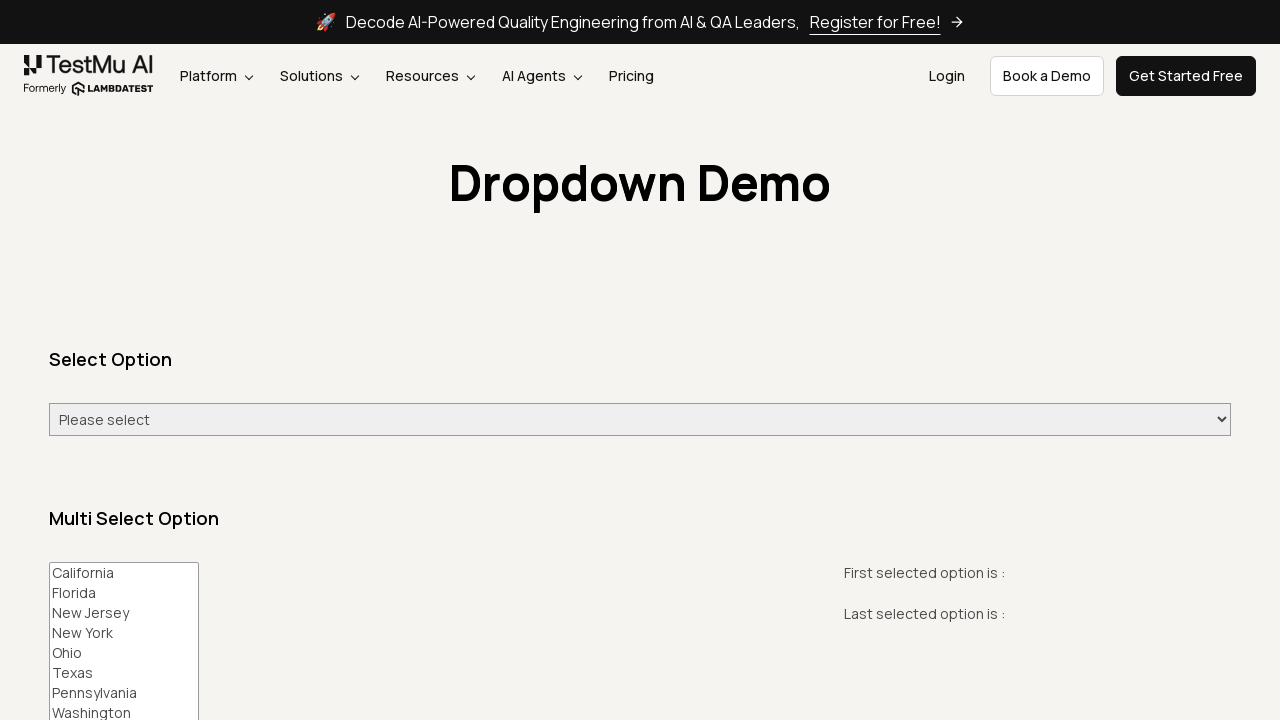

Selected 'Tuesday' from the dropdown menu on #select-demo
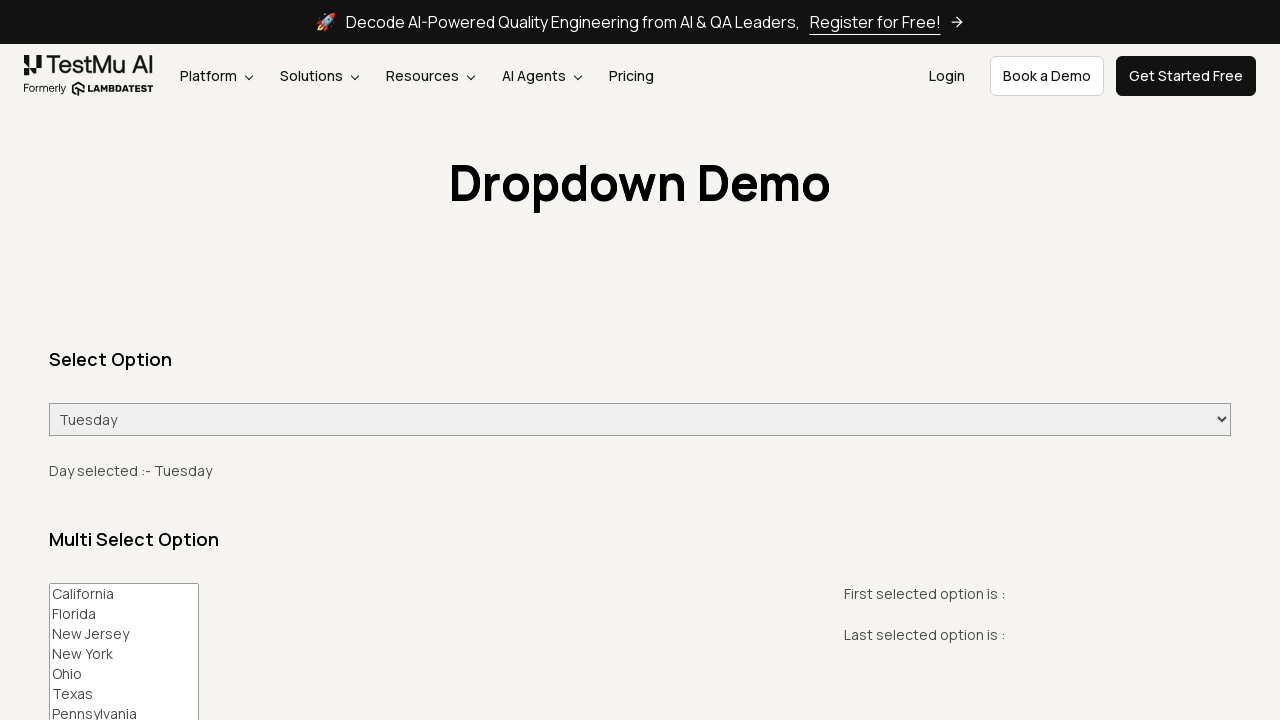

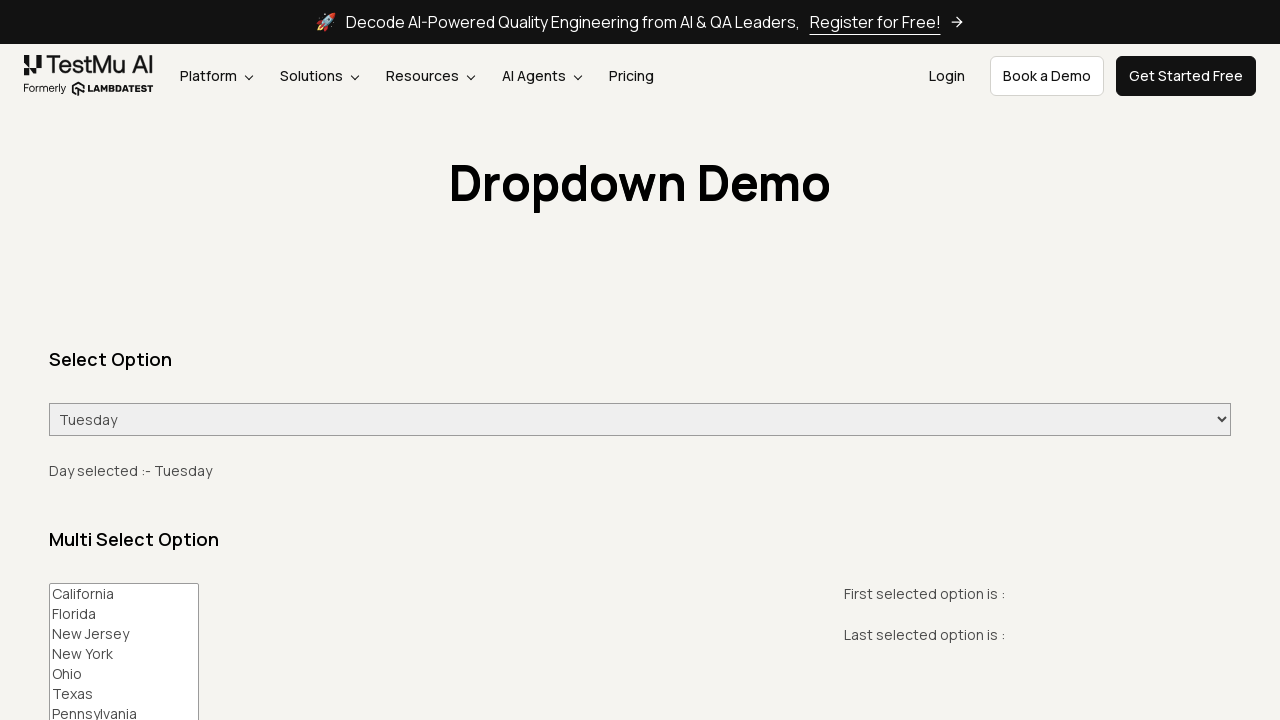